Tests drag and drop functionality by dragging an element from source to target location on jQuery UI demo page

Starting URL: https://jqueryui.com/resources/demos/droppable/default.html

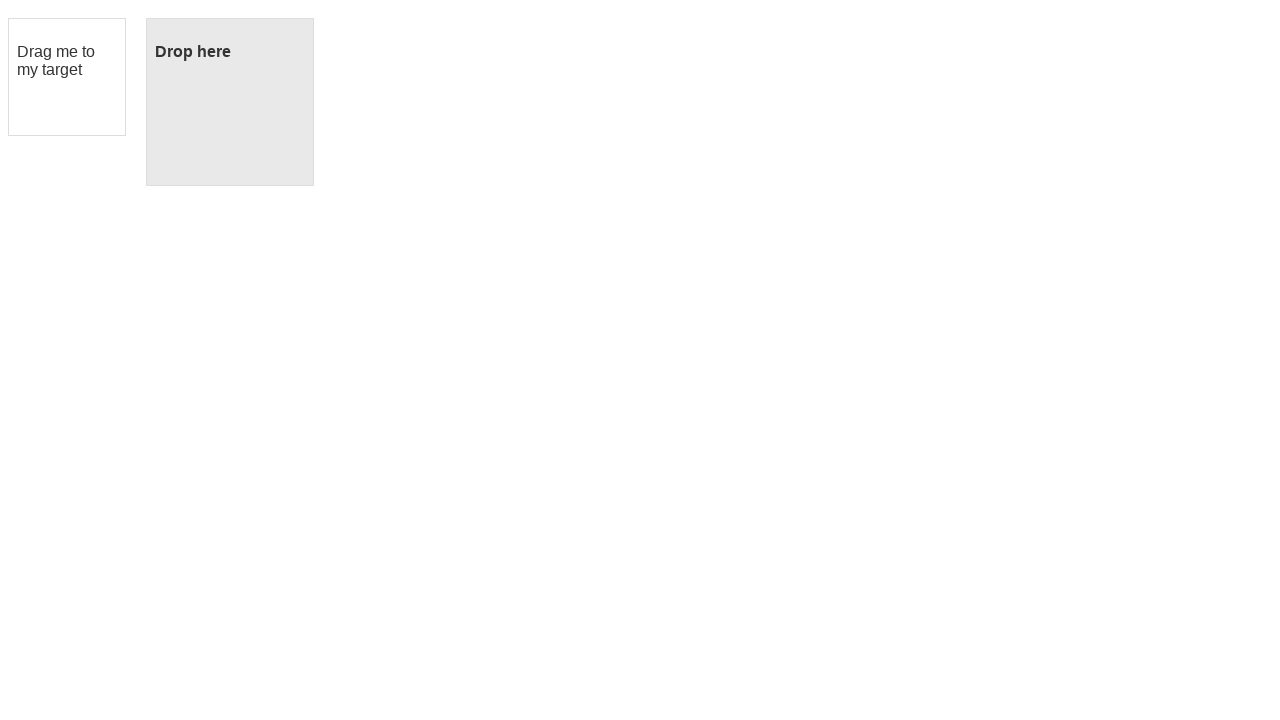

Located the draggable element with id 'draggable'
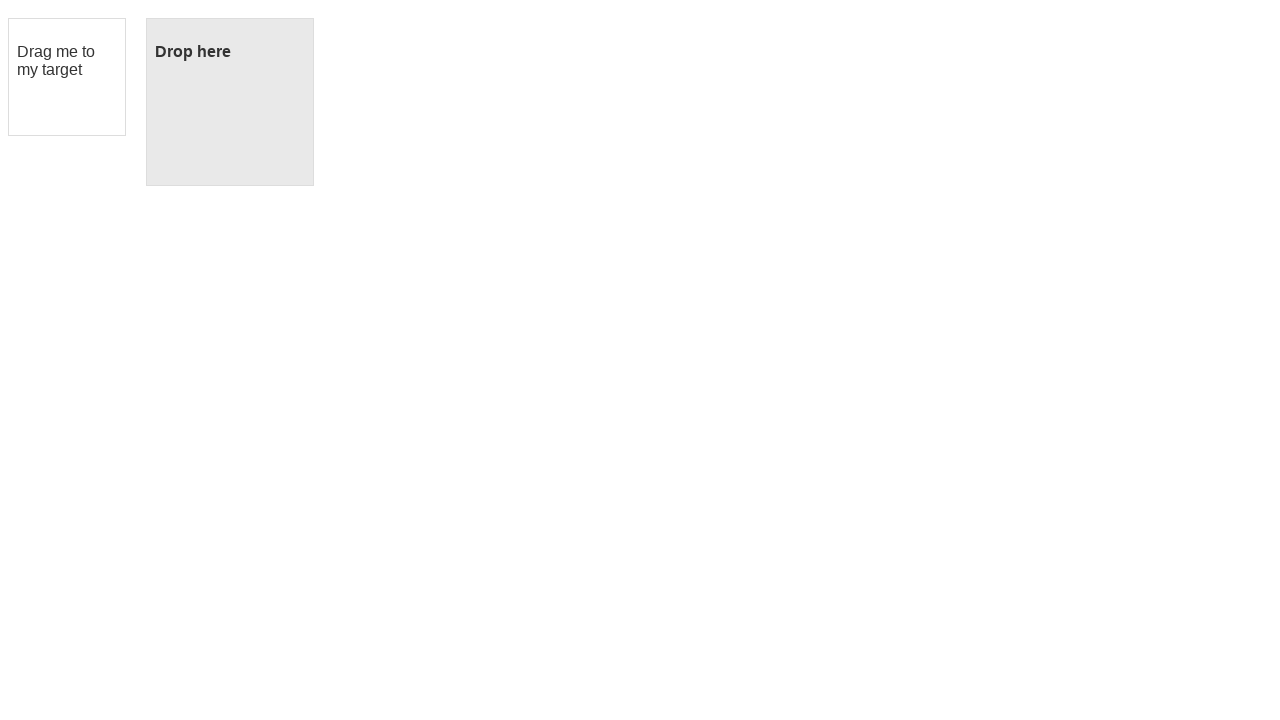

Located the droppable target element with id 'droppable'
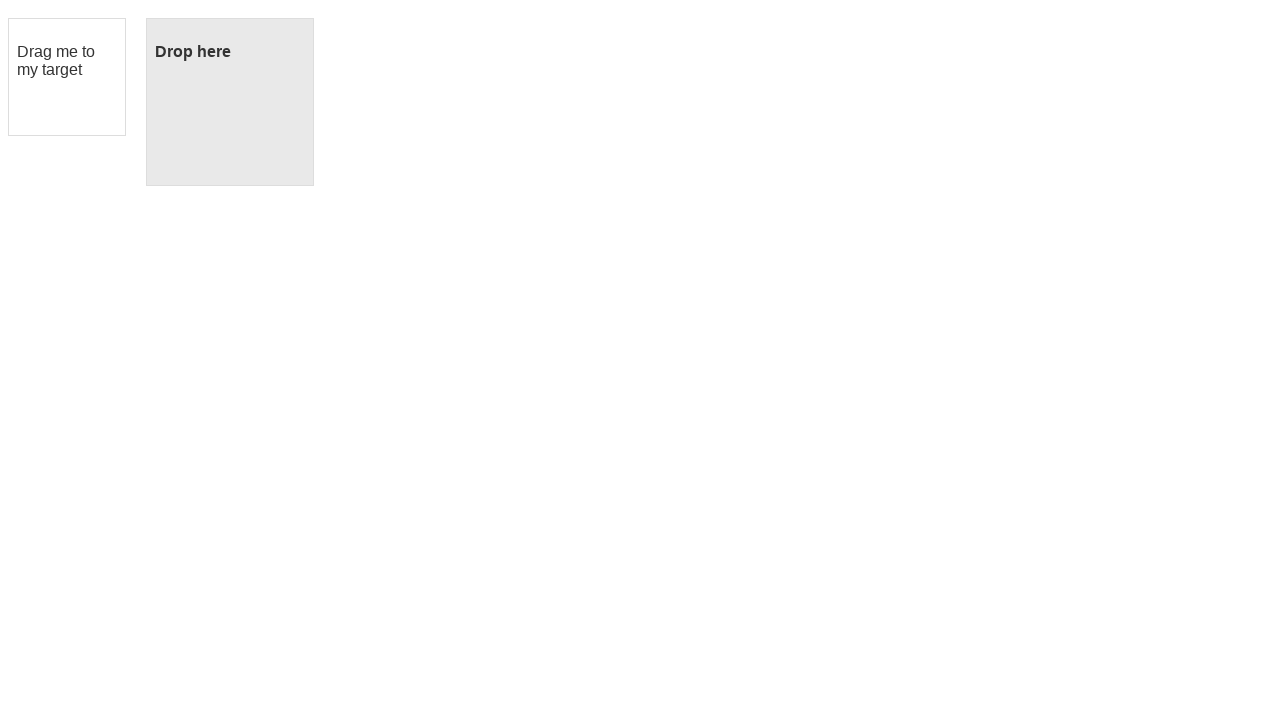

Dragged element from source to target location at (230, 102)
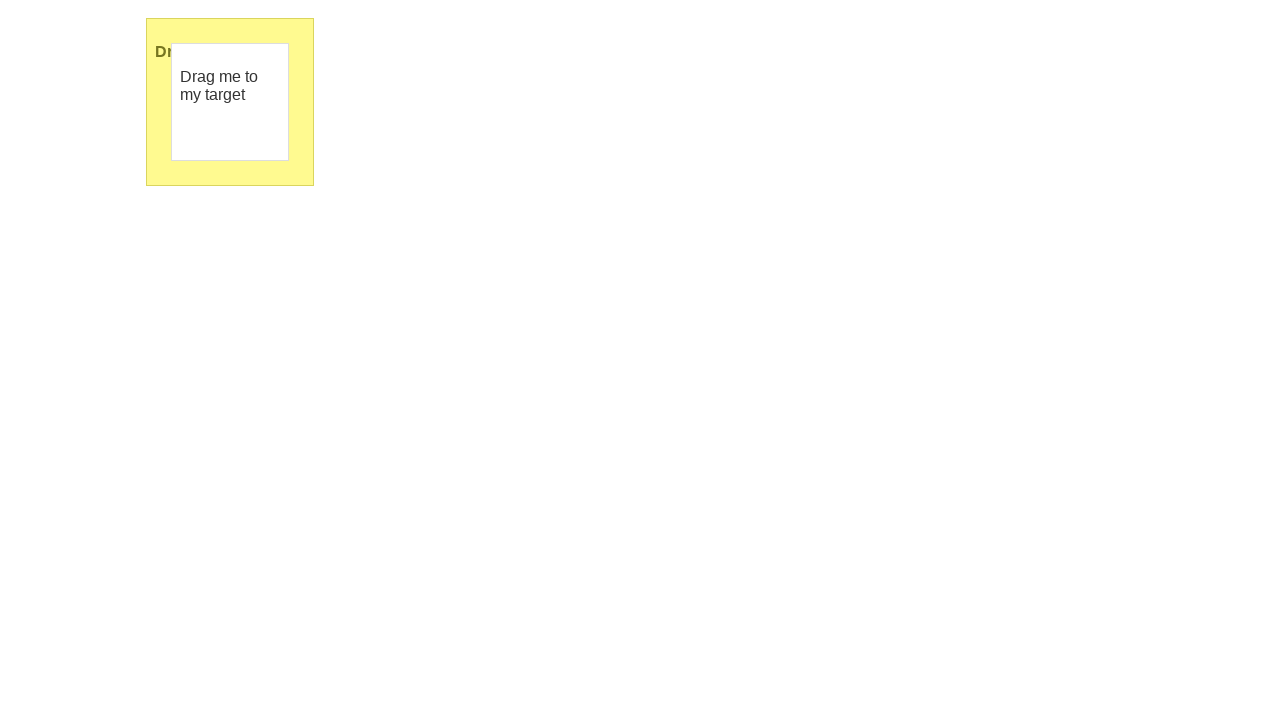

Waited for drag and drop action to complete
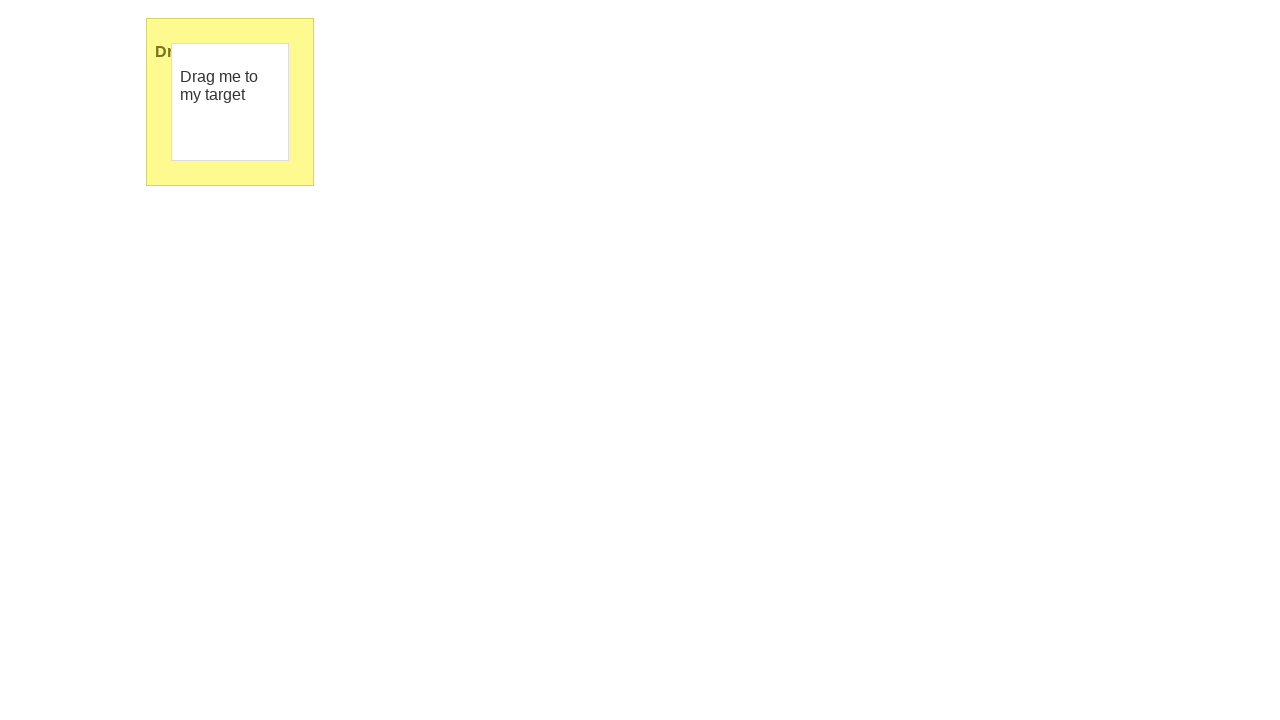

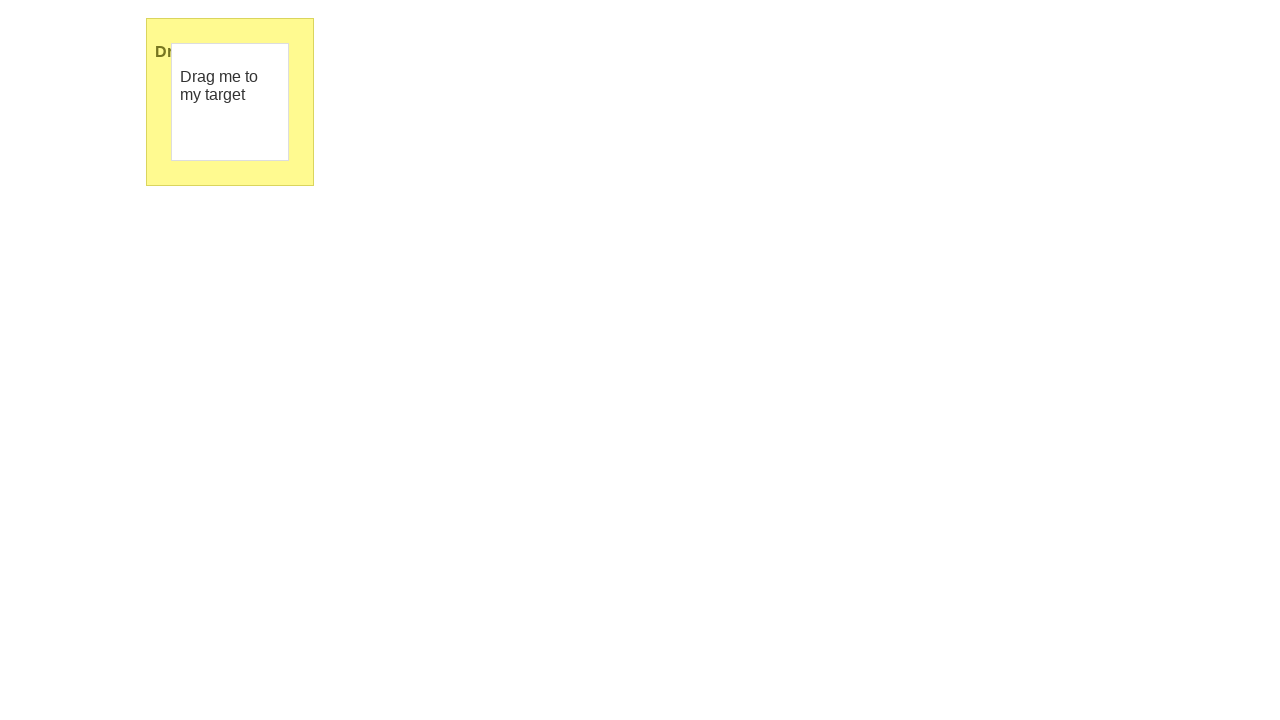